Clicks on the "Career Guidance" filter button to filter free events by career guidance category

Starting URL: https://skillfactory.ru/free-events

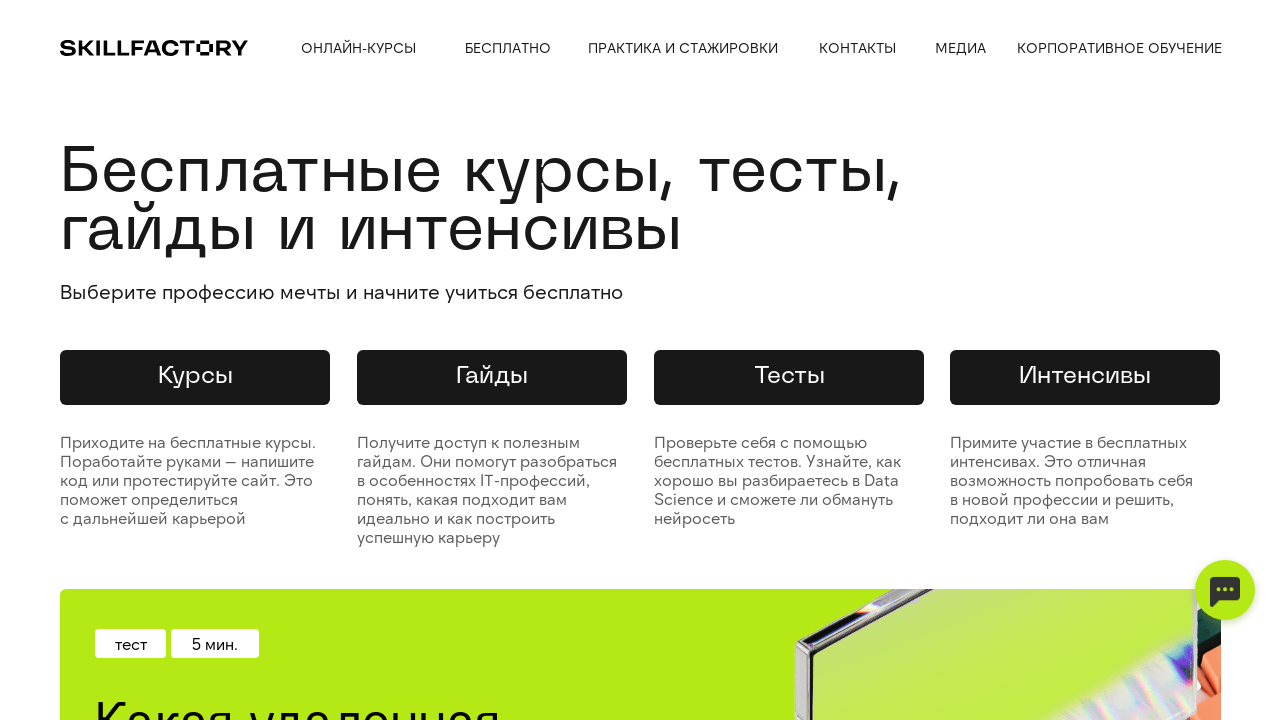

Clicked on 'Career Guidance' (Профориентация) filter button at (134, 361) on xpath=//div[text()='Профориентация']
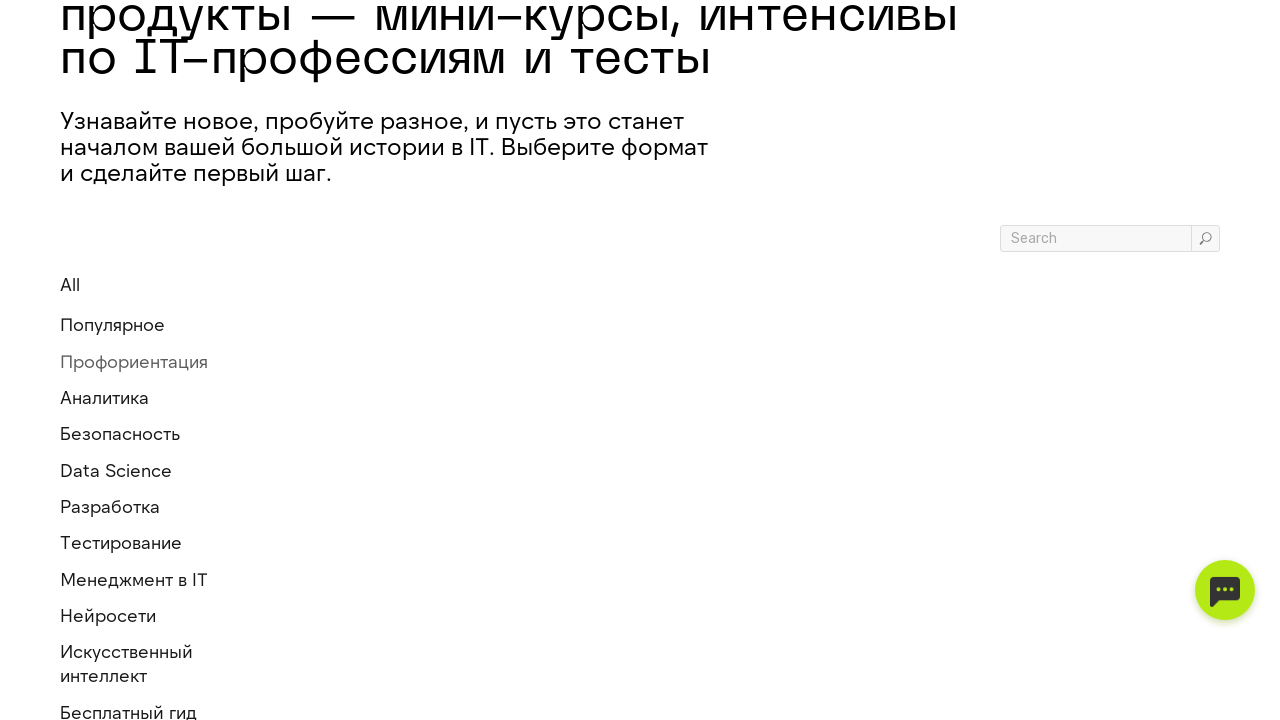

Waited for page to load after filtering by Career Guidance category
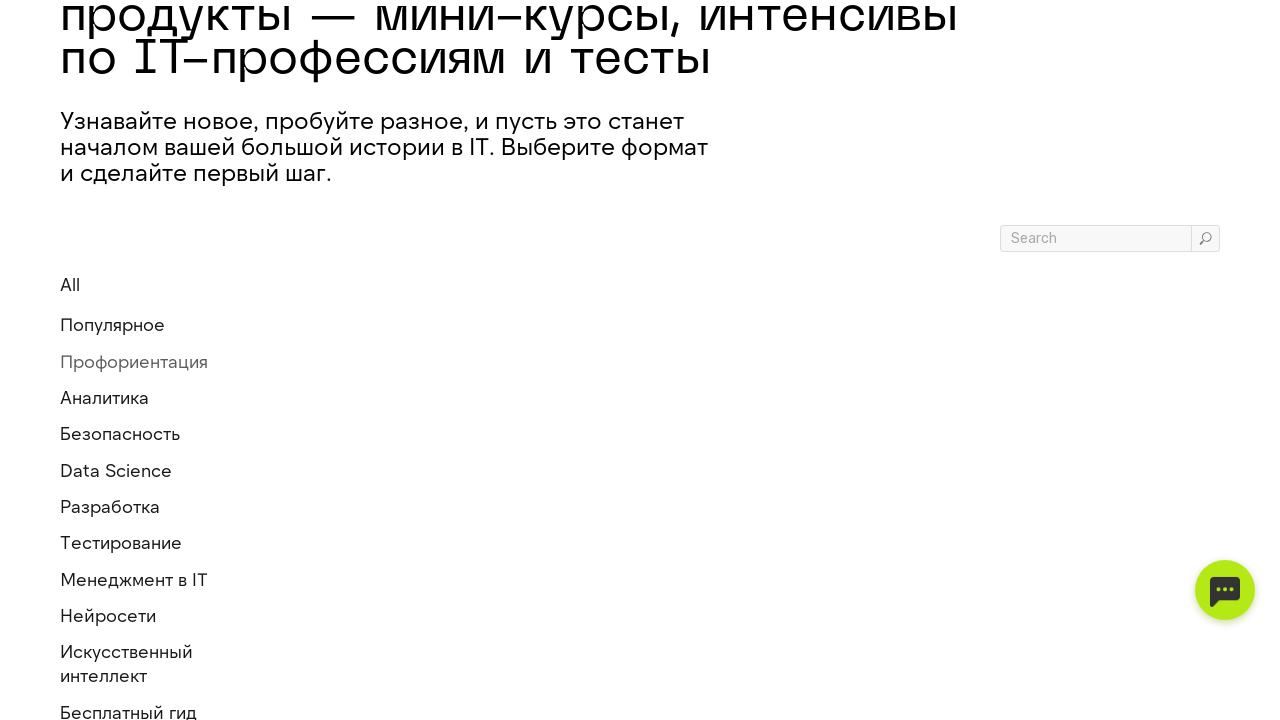

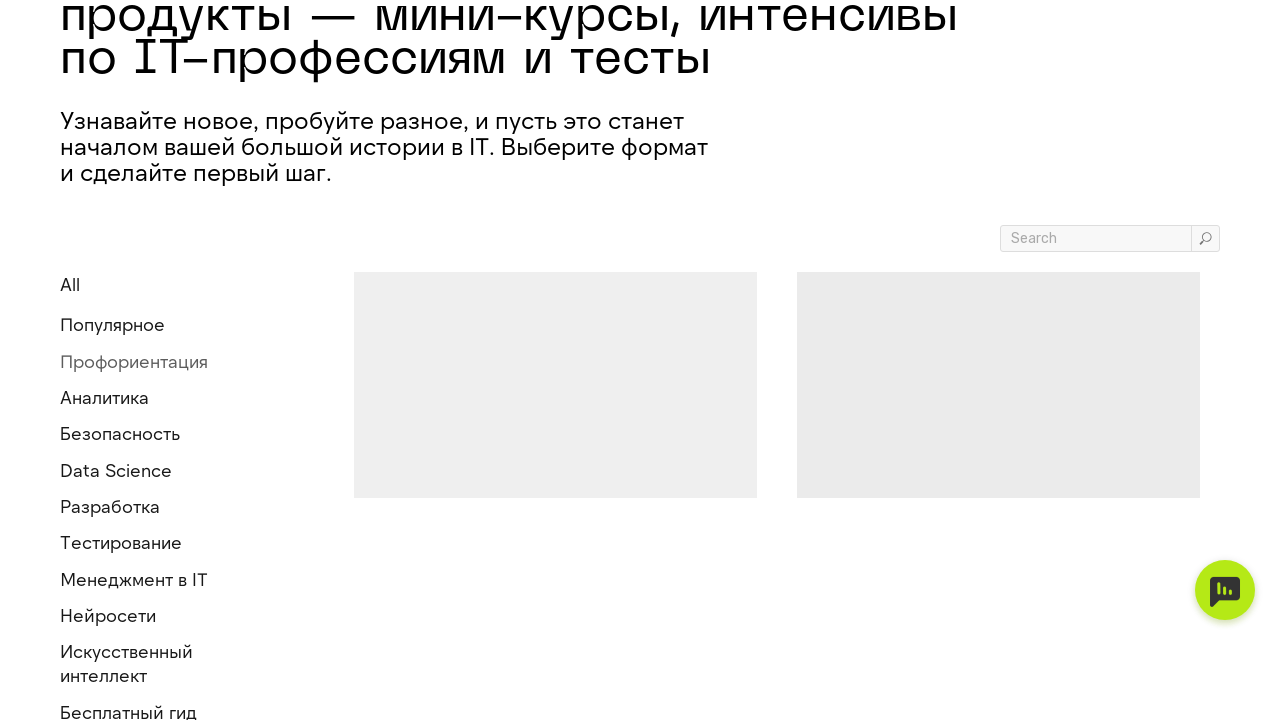